Tests completing a task in the Active filter view by toggling its checkbox

Starting URL: https://todomvc4tasj.herokuapp.com

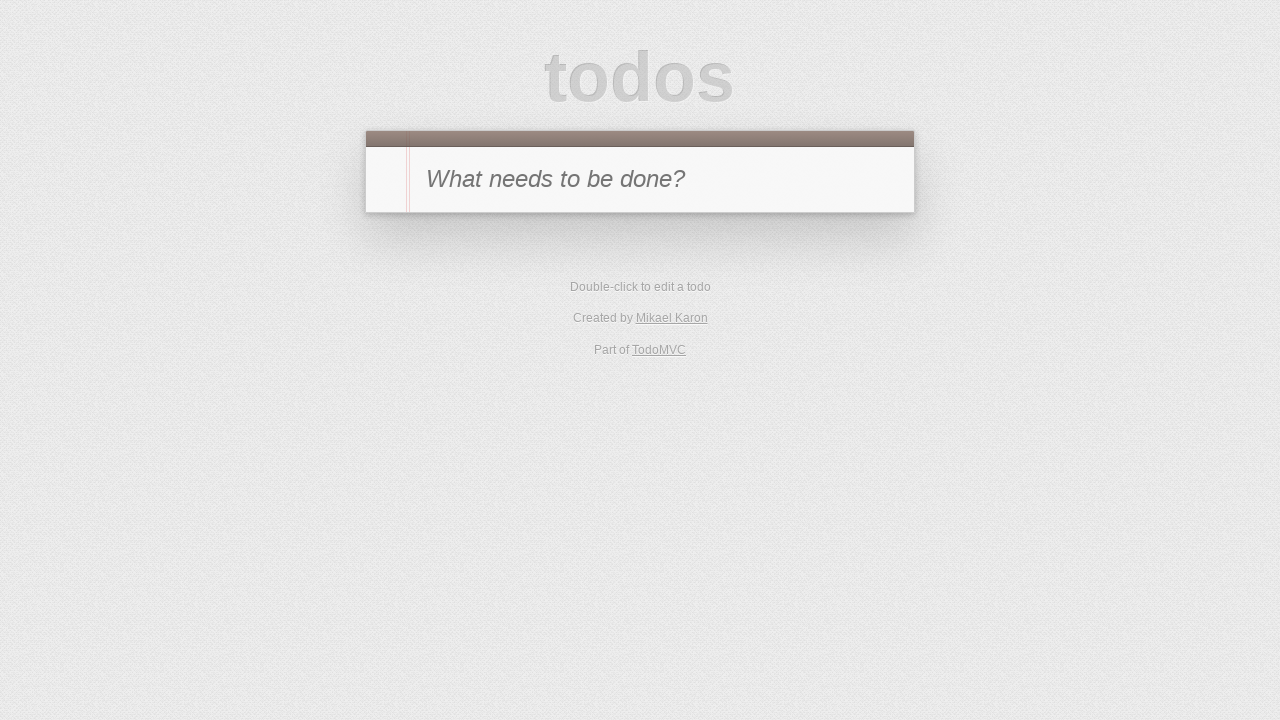

Set up initial state with two active tasks in localStorage
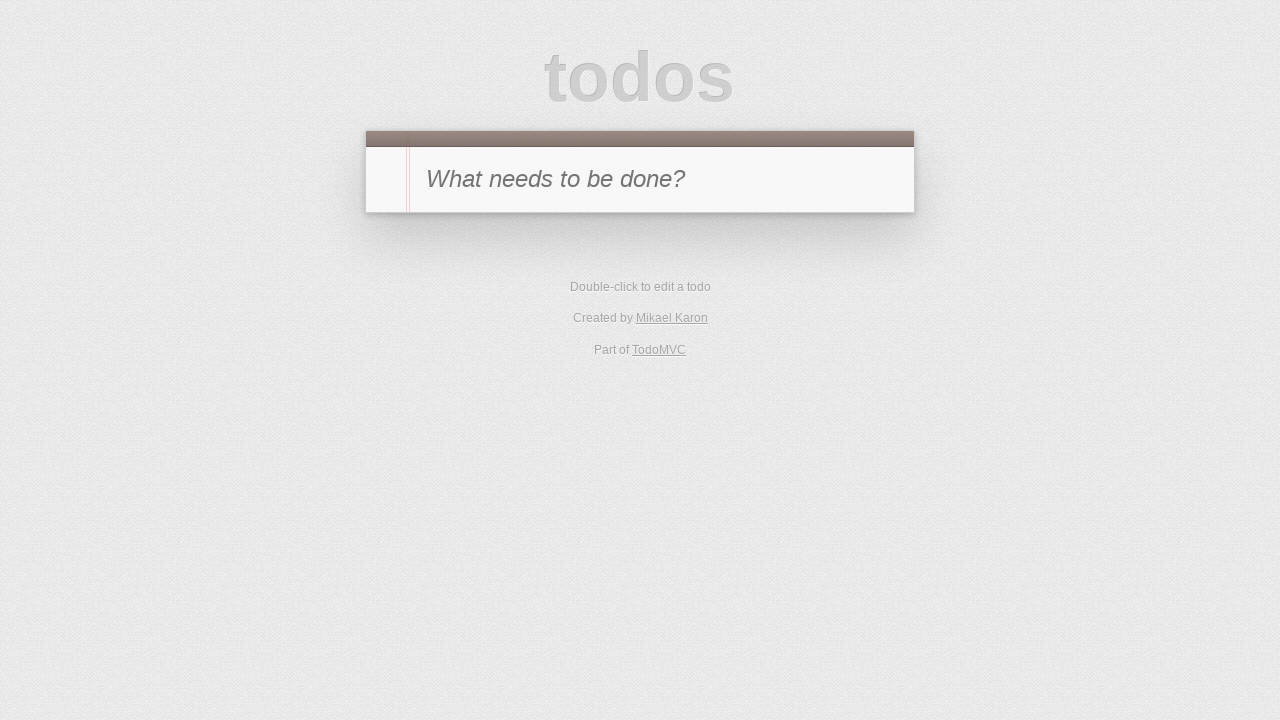

Reloaded page to load tasks from localStorage
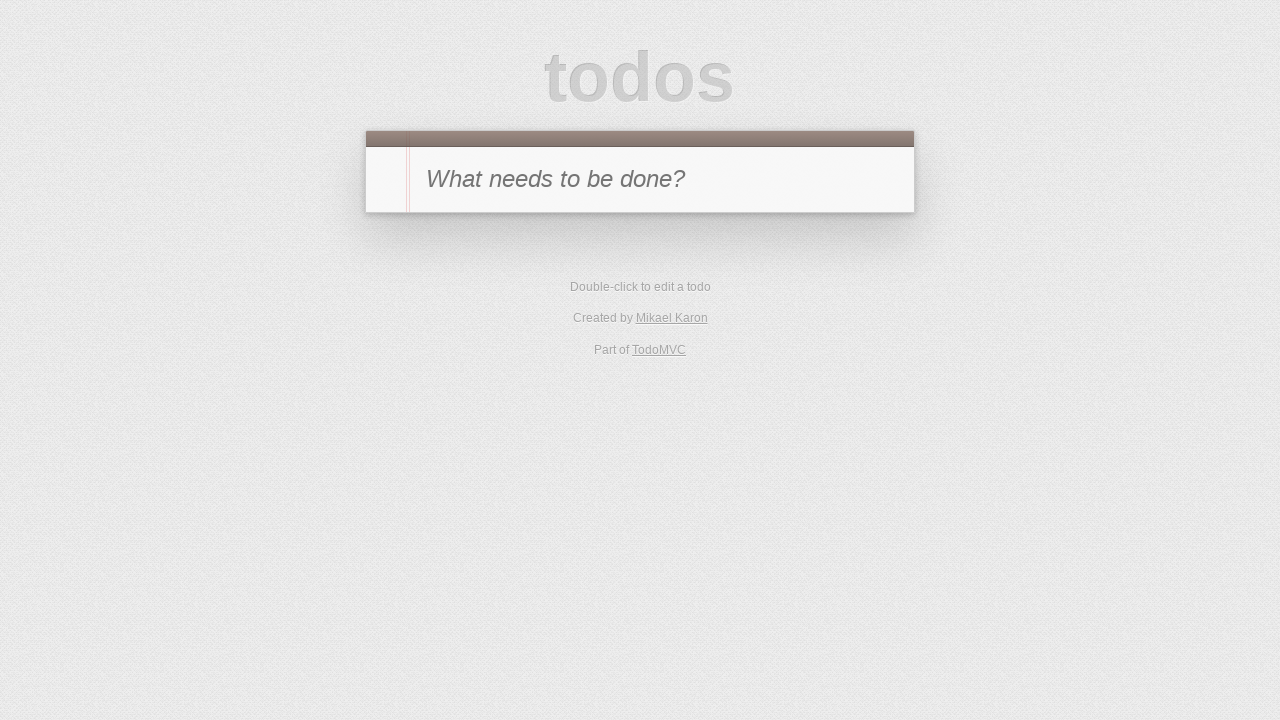

Switched to Active filter view at (614, 351) on a:text("Active")
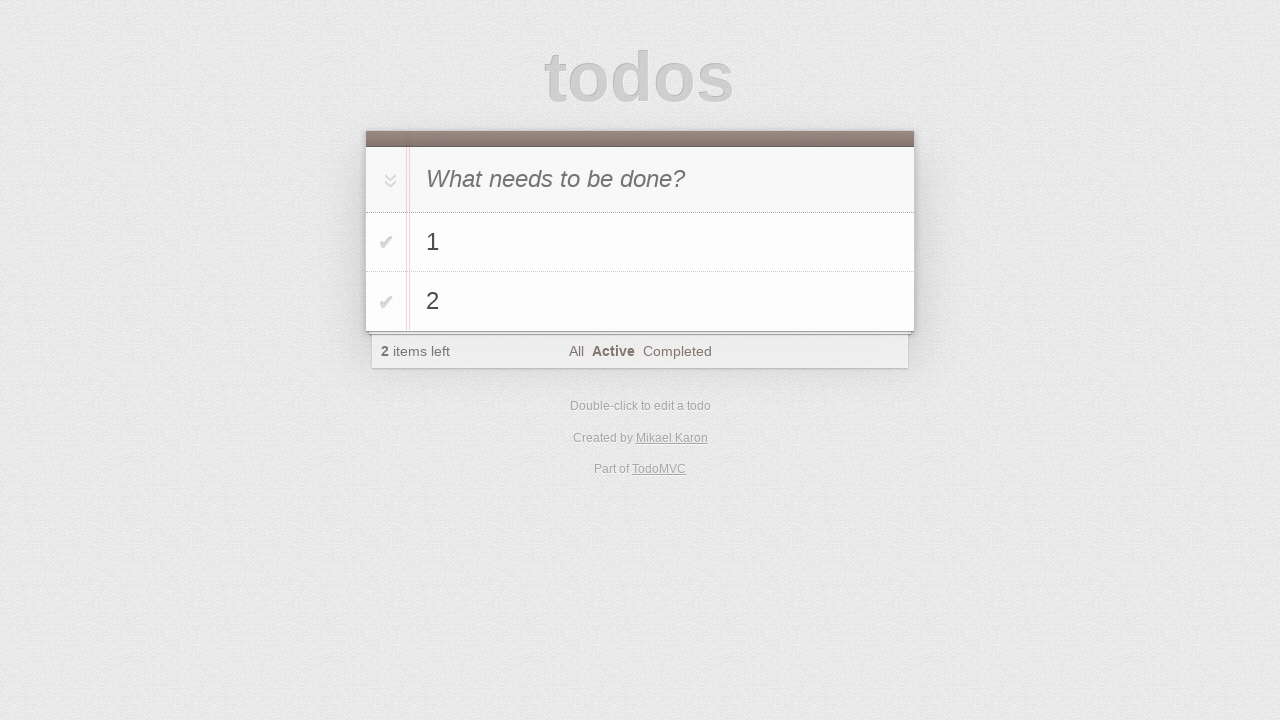

Toggled checkbox to complete task 2 at (386, 302) on li:has-text("2") .toggle
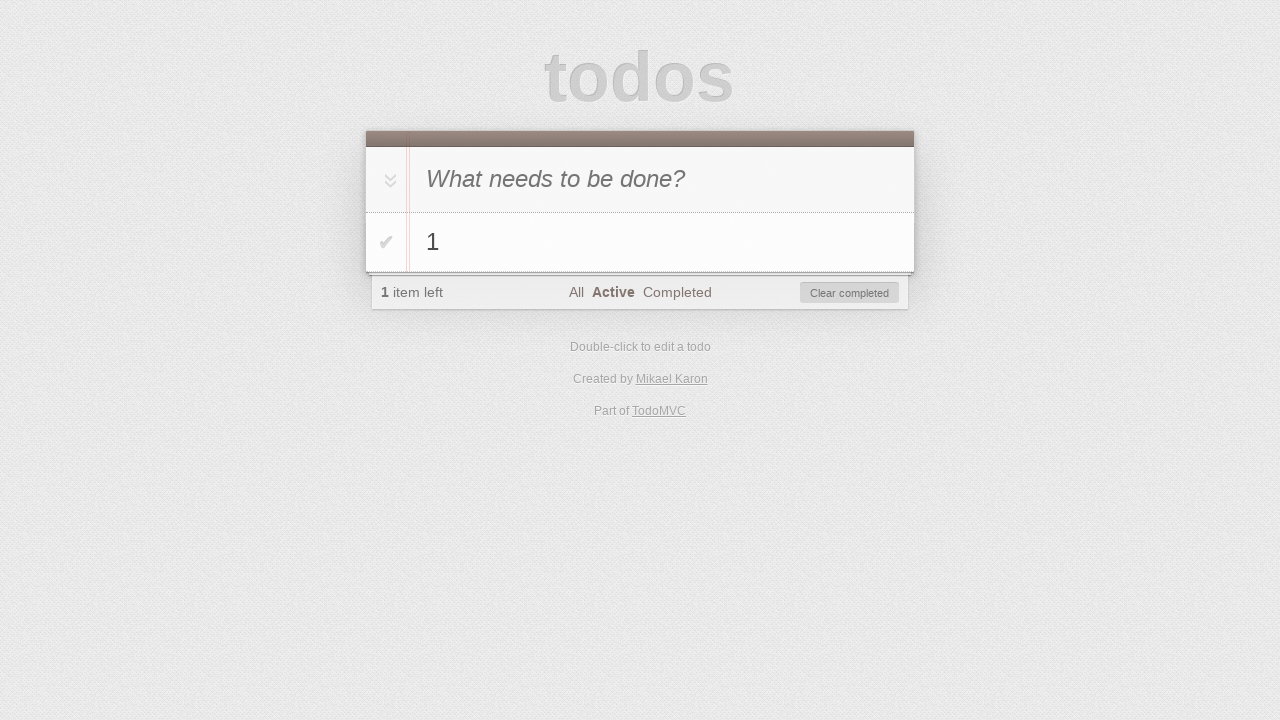

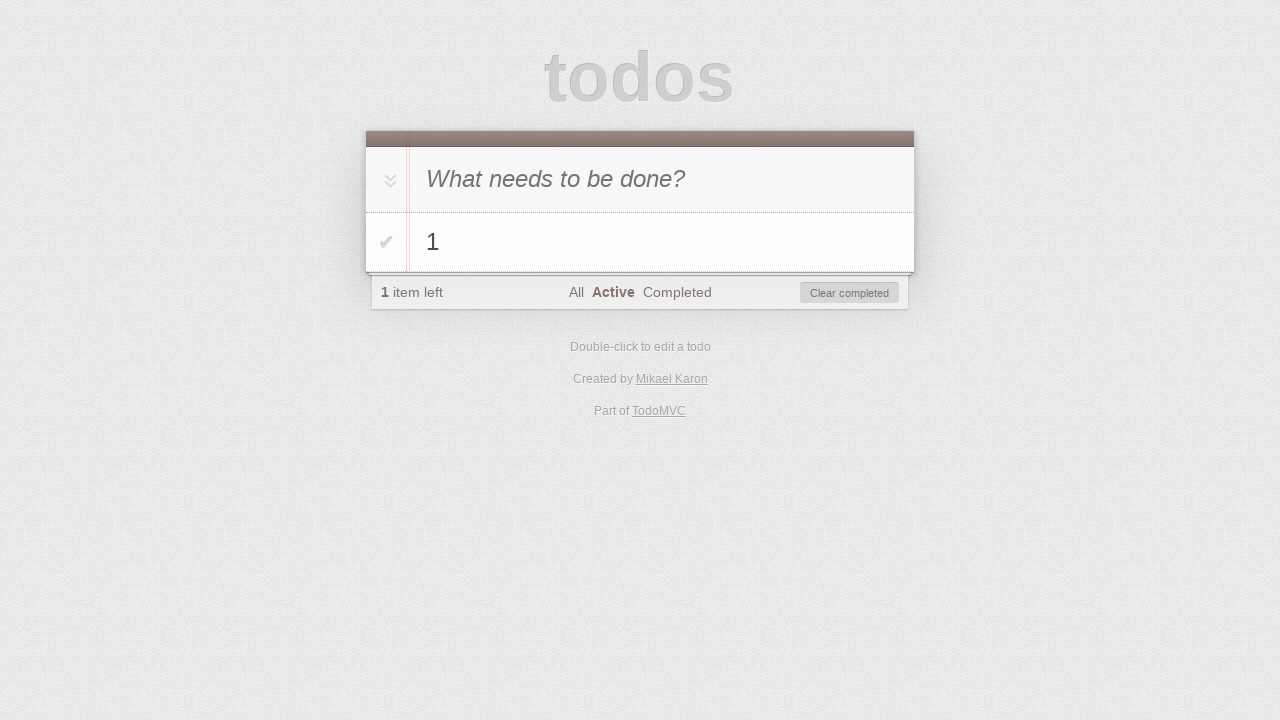